Tests login form validation by submitting with an empty password field and verifying the appropriate error message is displayed

Starting URL: https://www.saucedemo.com

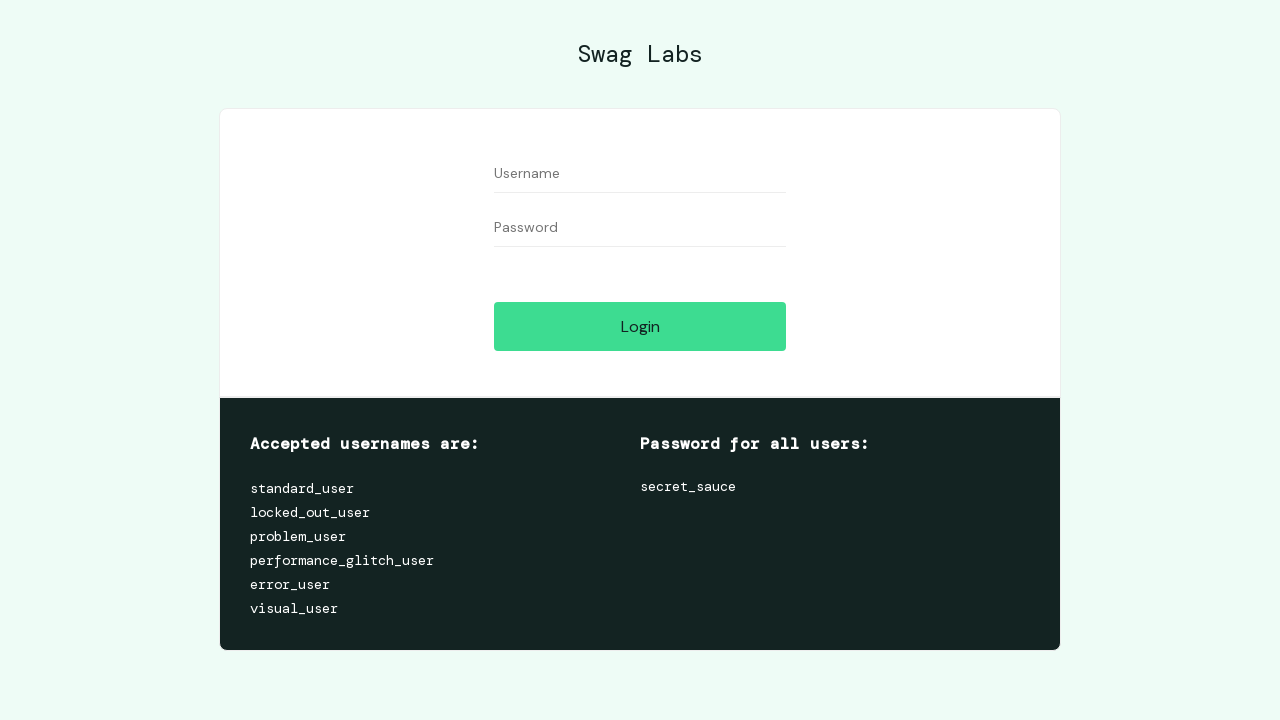

Filled username field with 'standard_user' on input[name='user-name']
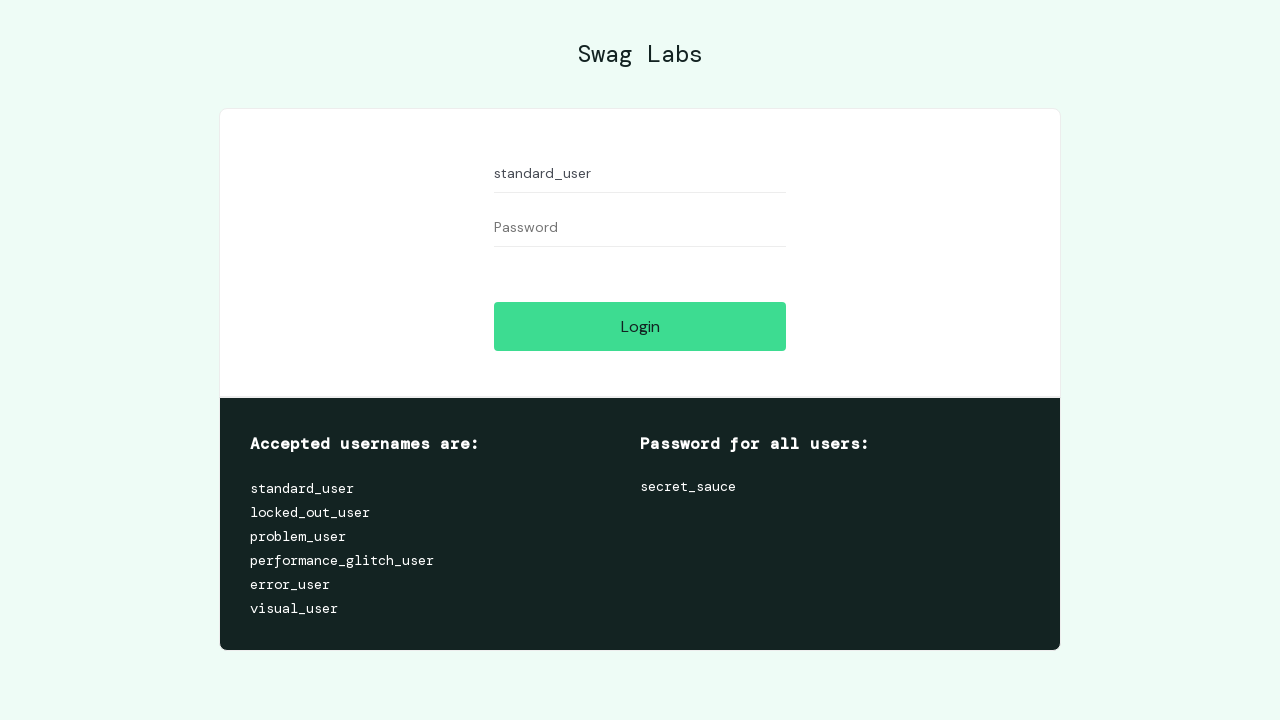

Left password field empty on input[name='password']
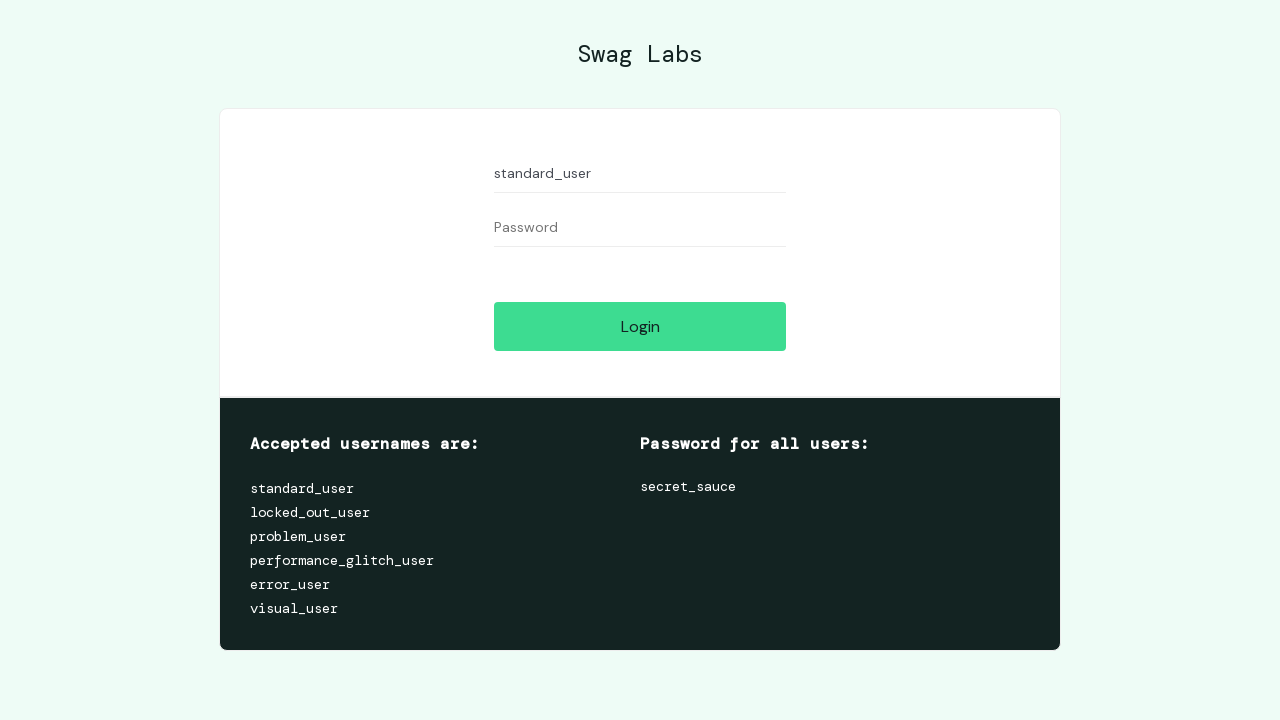

Clicked login button at (640, 326) on input[name='login-button']
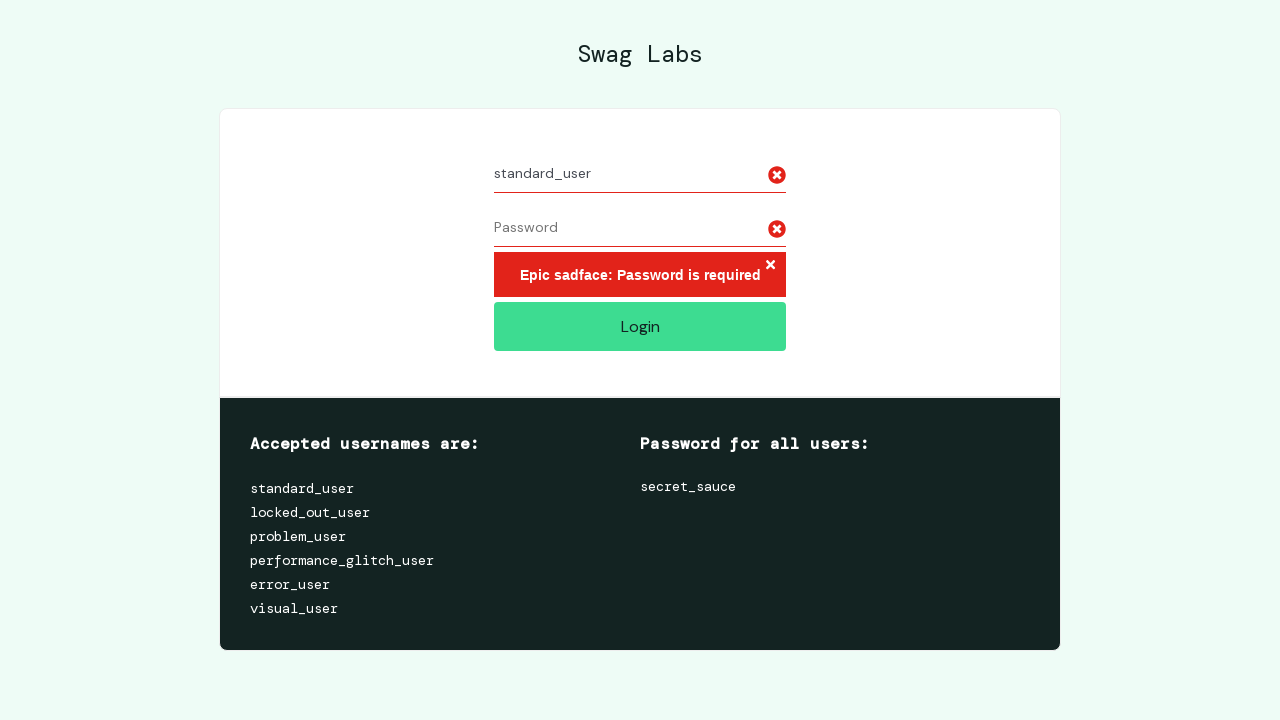

Located error message element
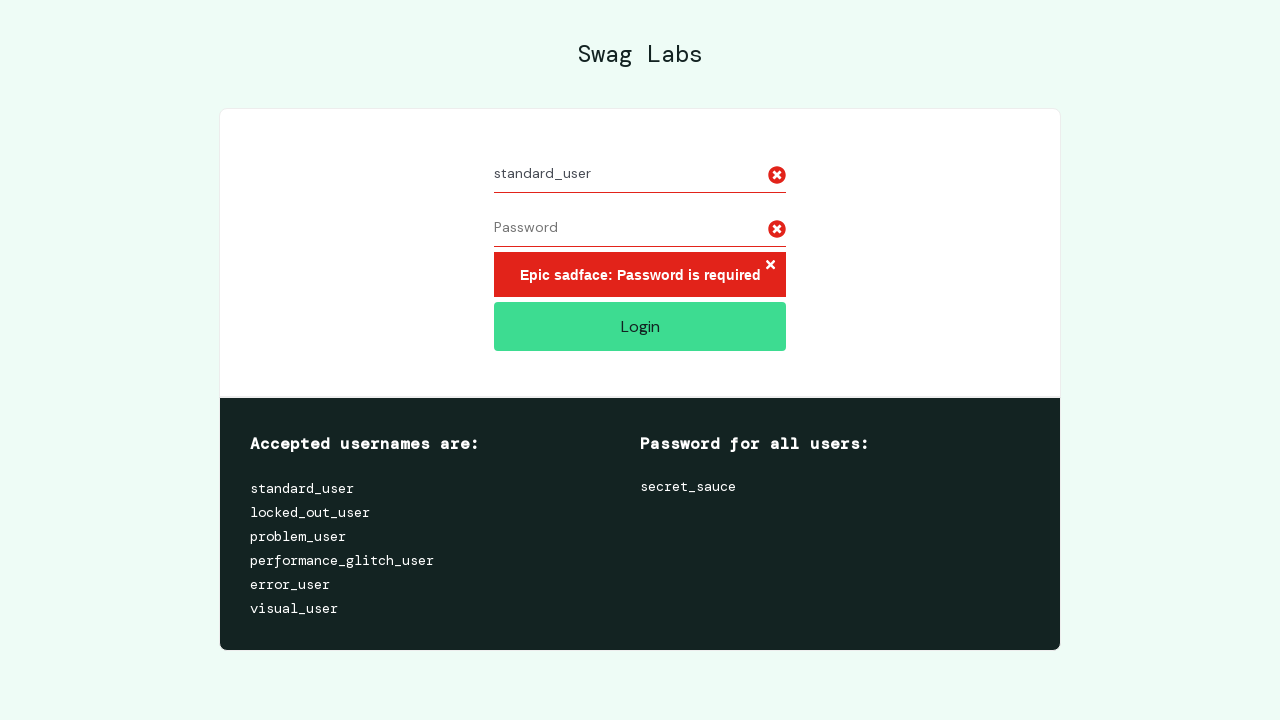

Error message became visible
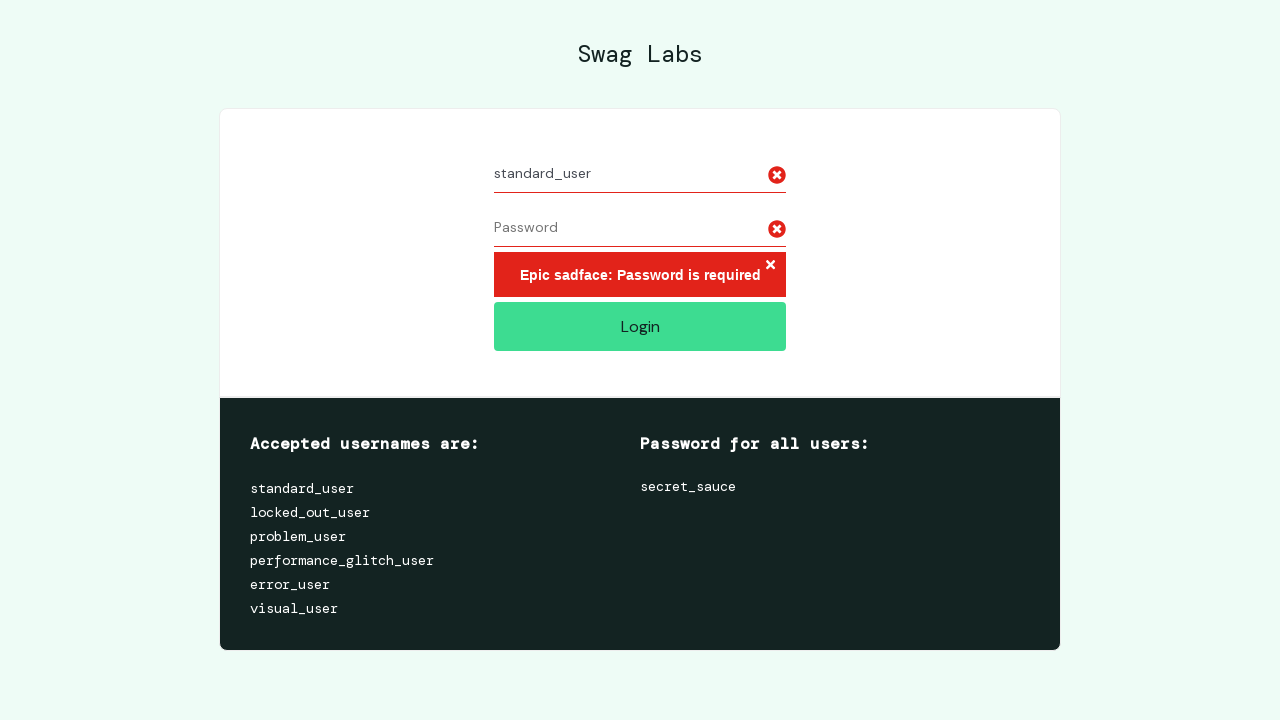

Verified error message displays 'Epic sadface: Password is required'
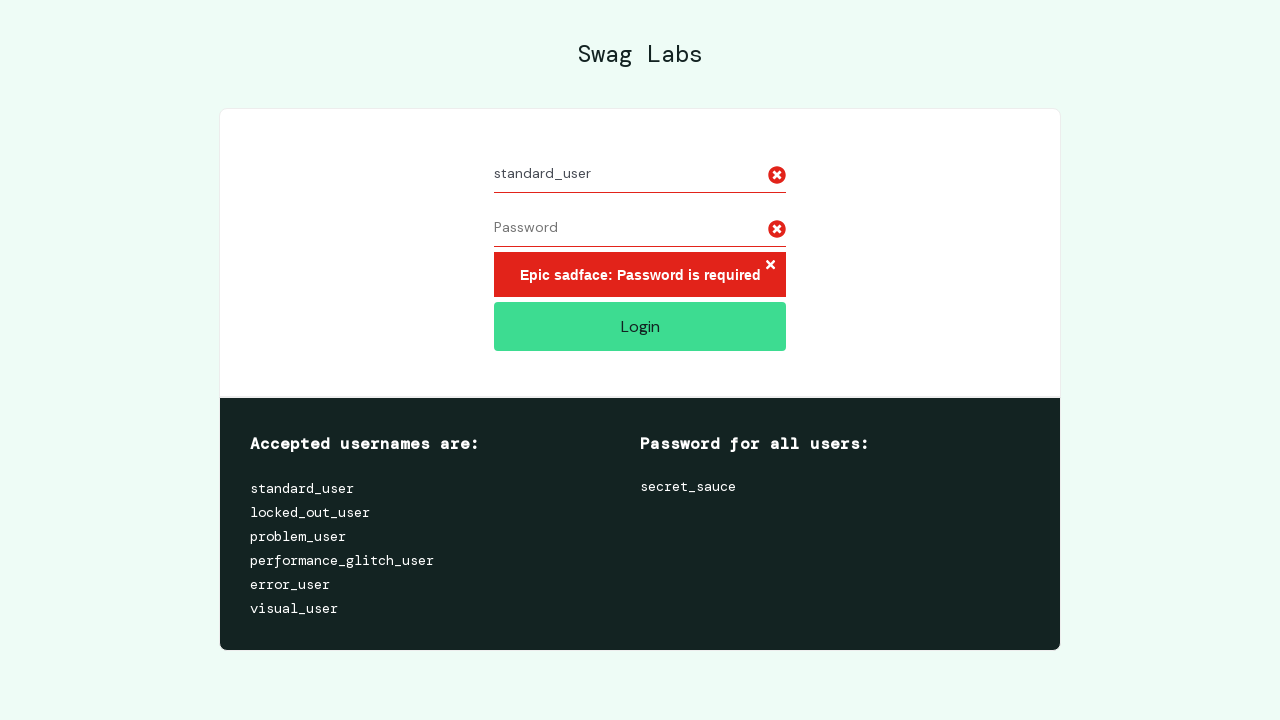

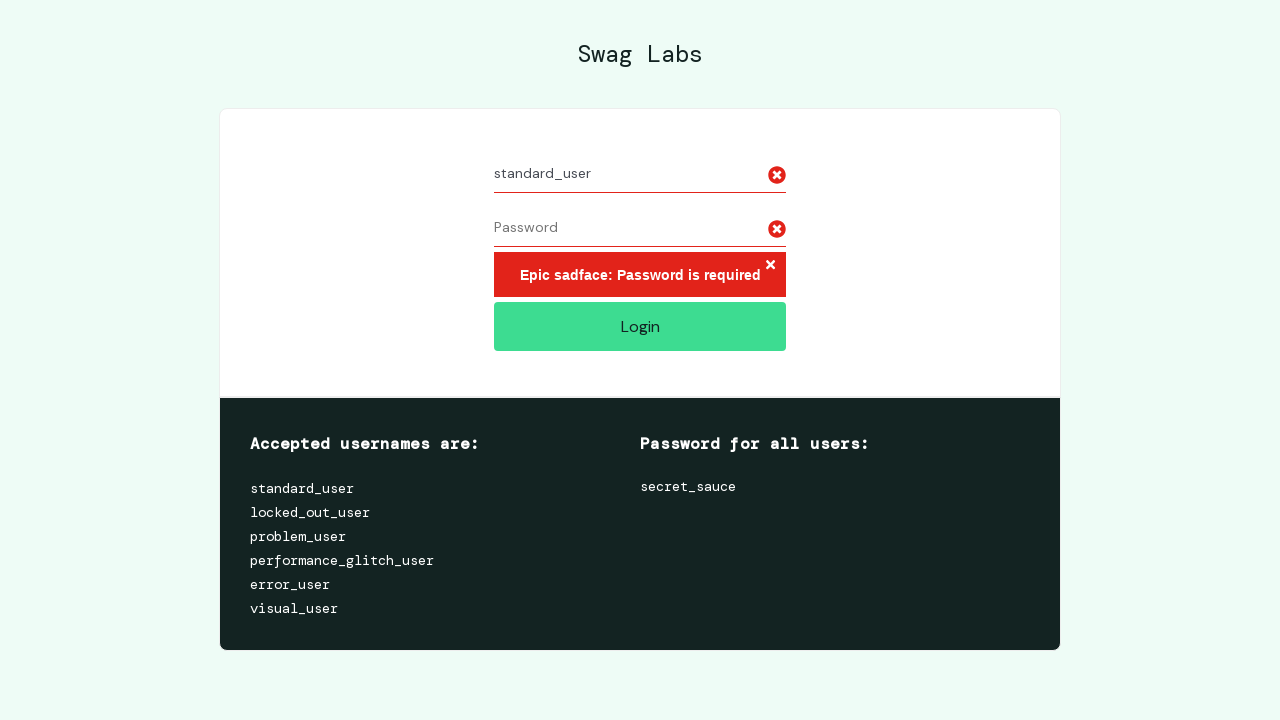